Tests select dropdown functionality by navigating to the Select Test page and interacting with multiple dropdown elements, selecting various options

Starting URL: http://sahitest.com/demo

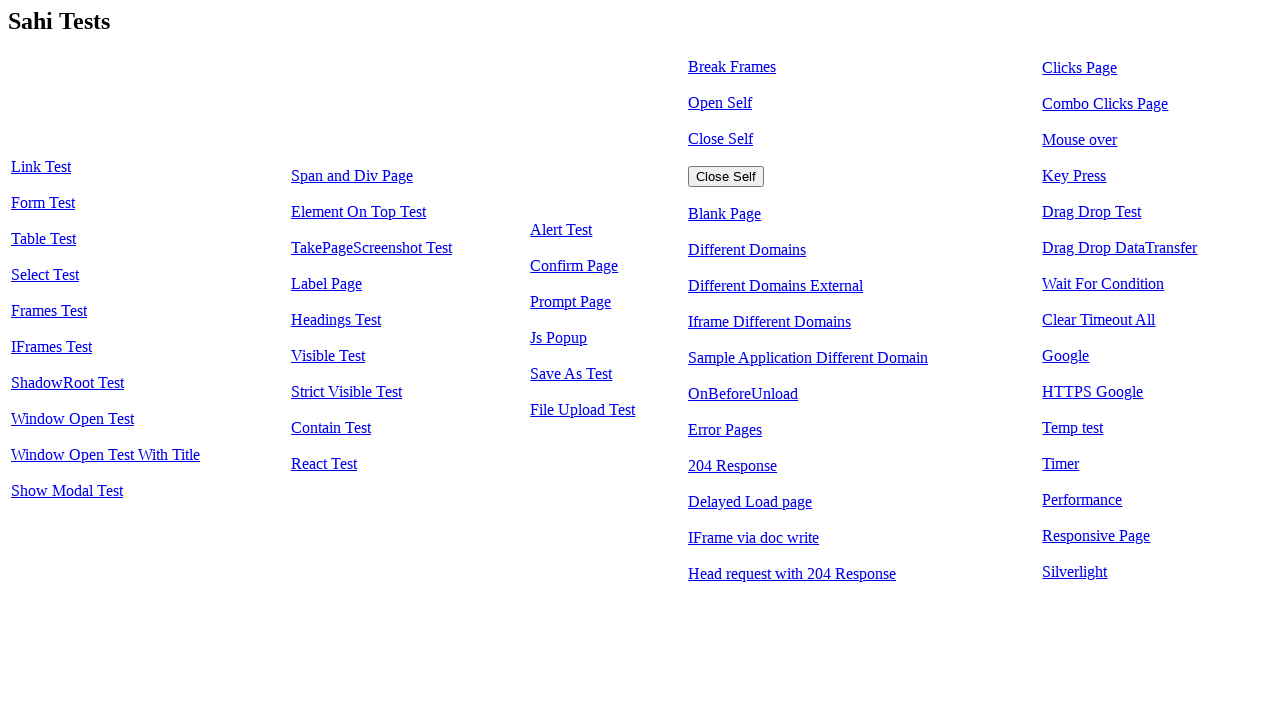

Clicked on 'Select Test' link to navigate to Select Test page at (45, 275) on text=Select Test
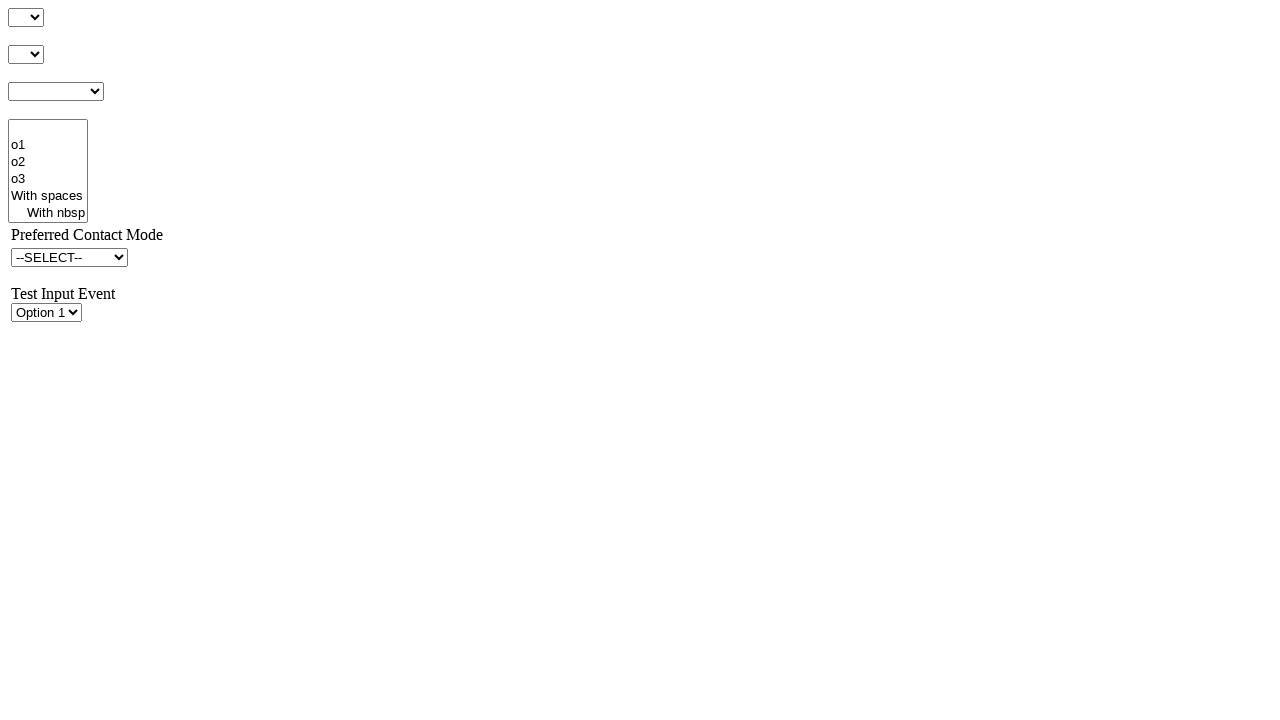

Selected 'o1' option from first dropdown (s1Id) on #s1Id
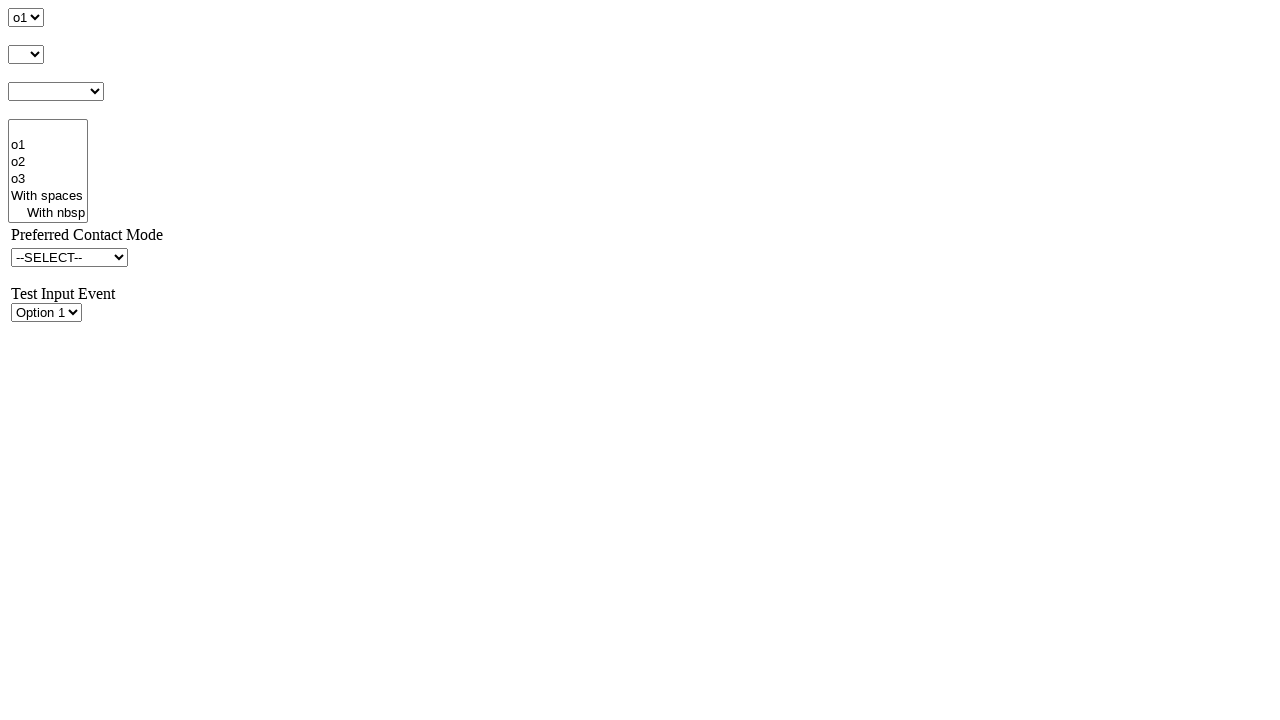

Selected 'o2' option from second dropdown (s2Id) on #s2Id
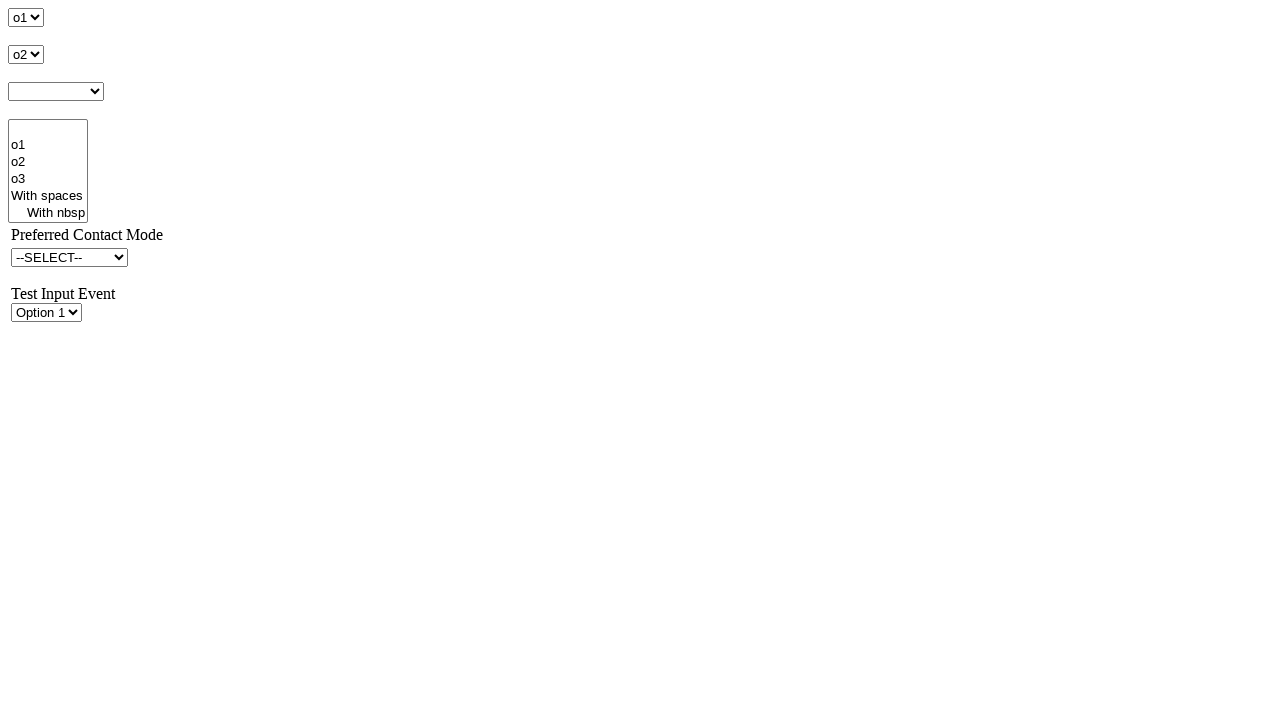

Selected 'o1' option from third dropdown (s3Id) on #s3Id
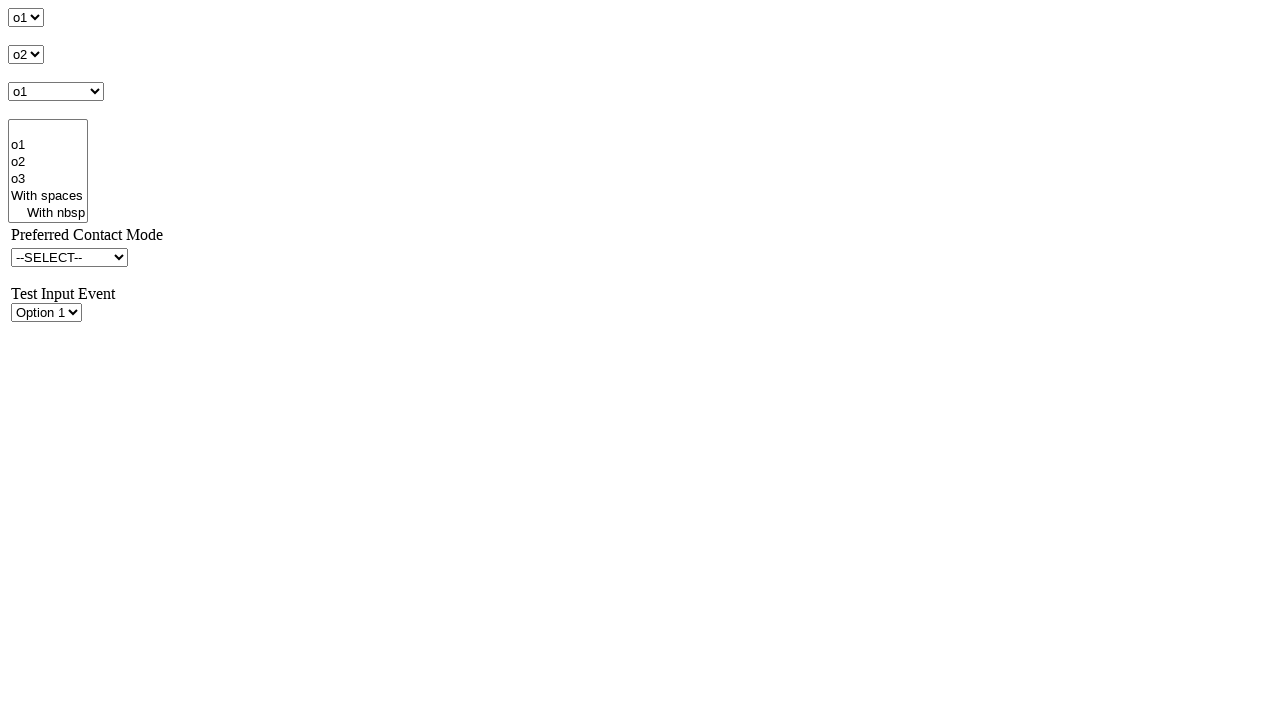

Selected option at index 1 from first dropdown (s1Id) on #s1Id
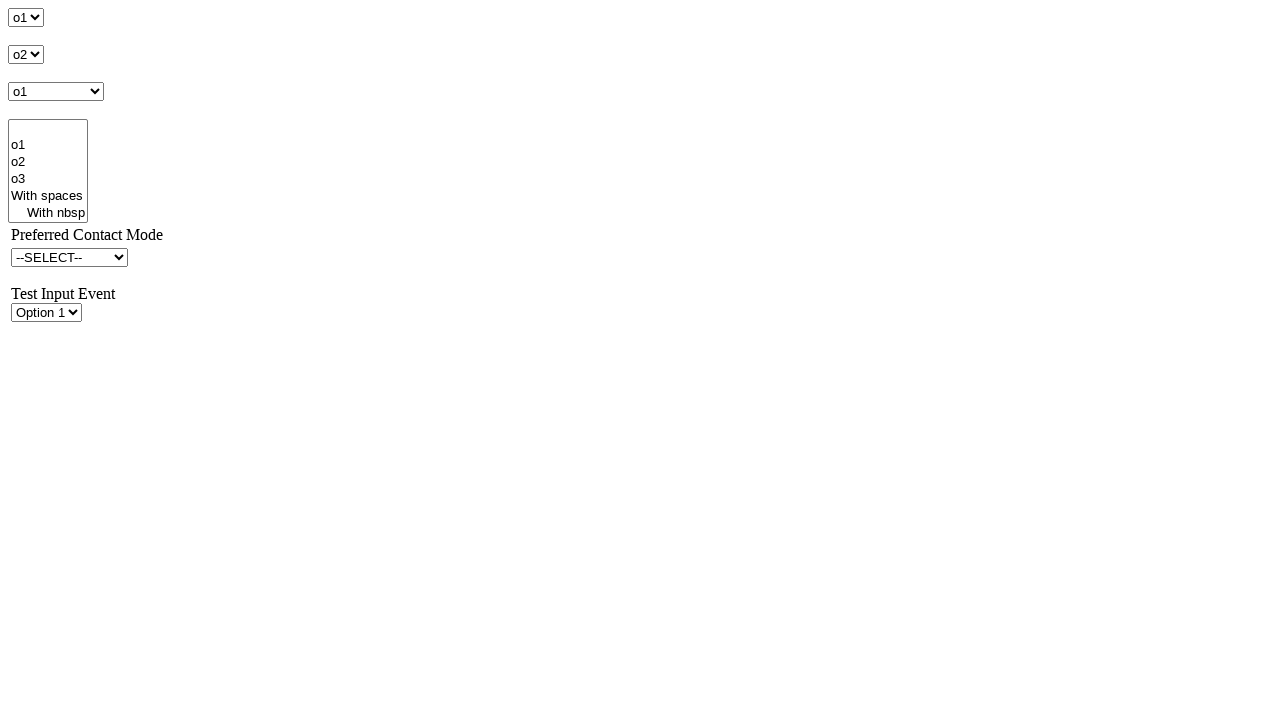

Deselected option at index 1 from fourth dropdown (s4Id) using multi-select
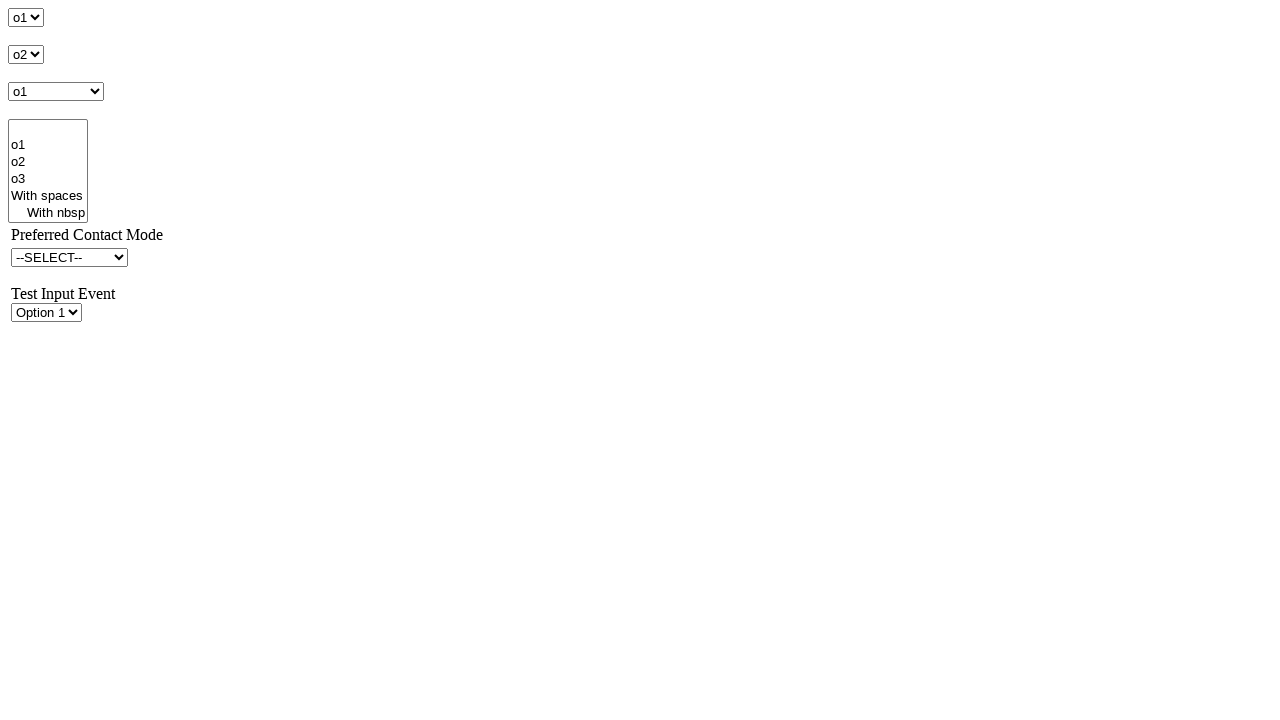

Selected 'Business Phone' option from s1 dropdown on #s1
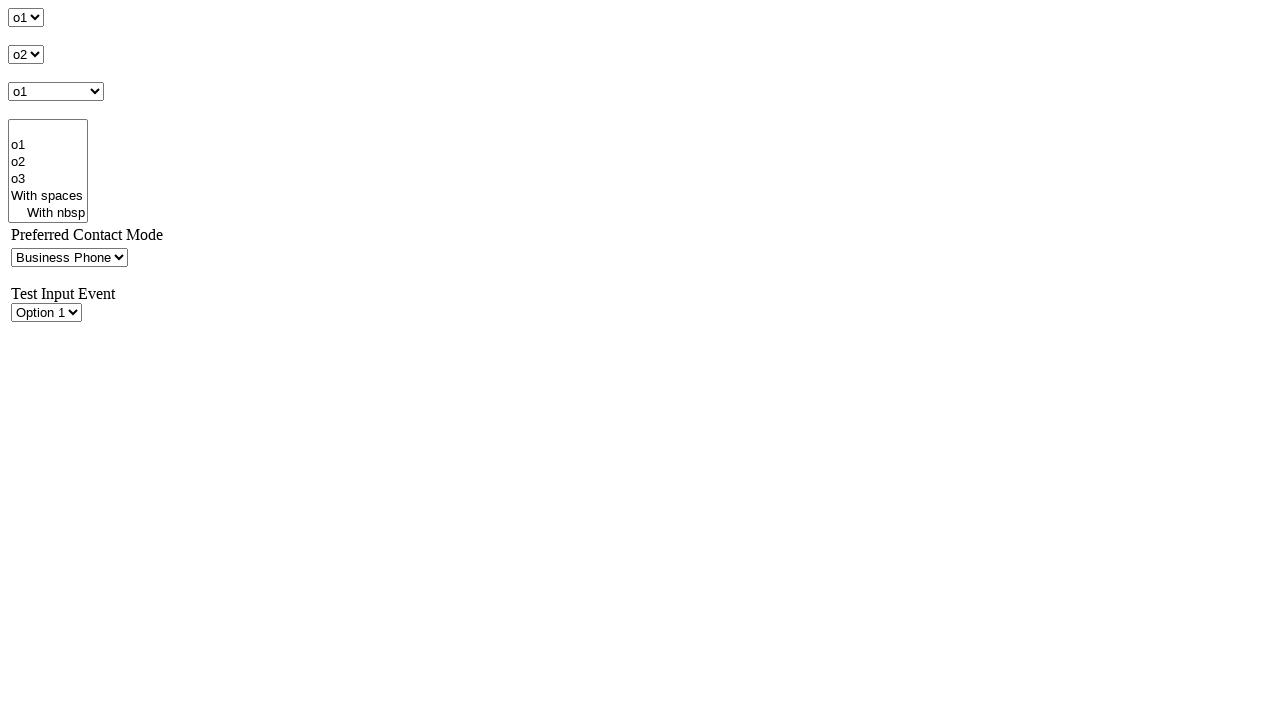

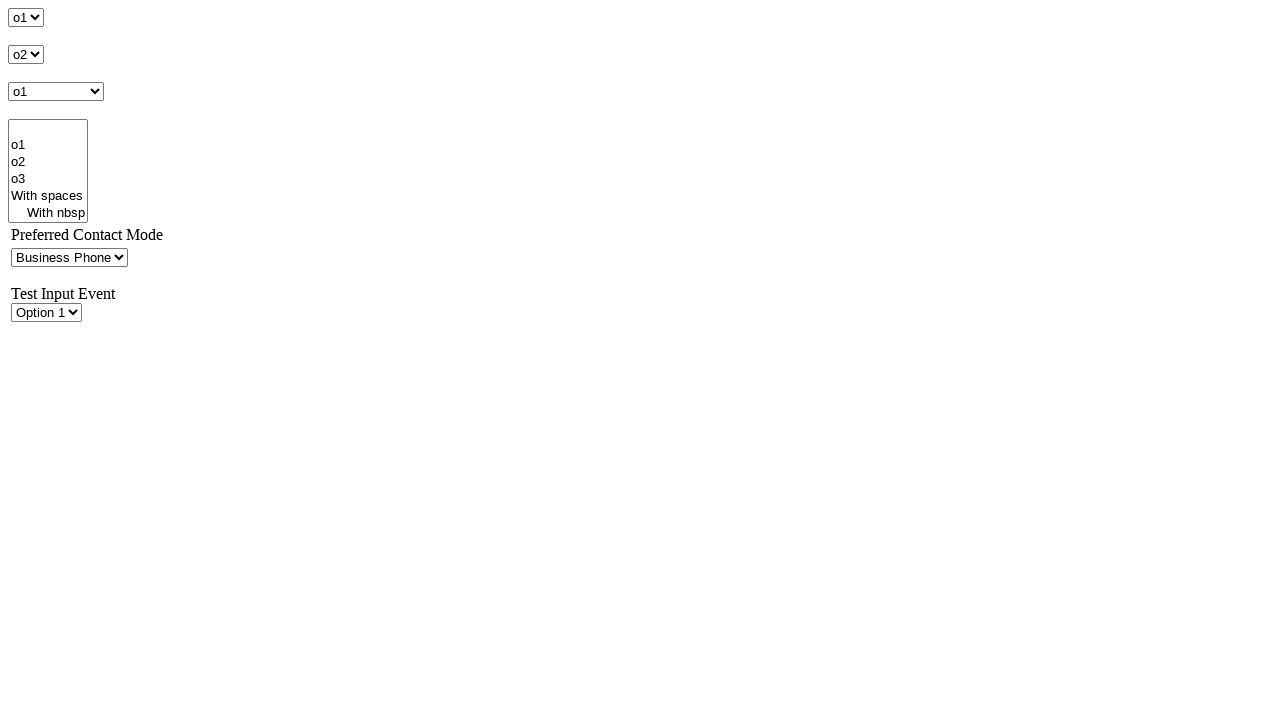